Tests W3Schools search functionality by searching for "HTML Tutorial" and verifying navigation to the HTML Tutorial page

Starting URL: https://www.w3schools.com/

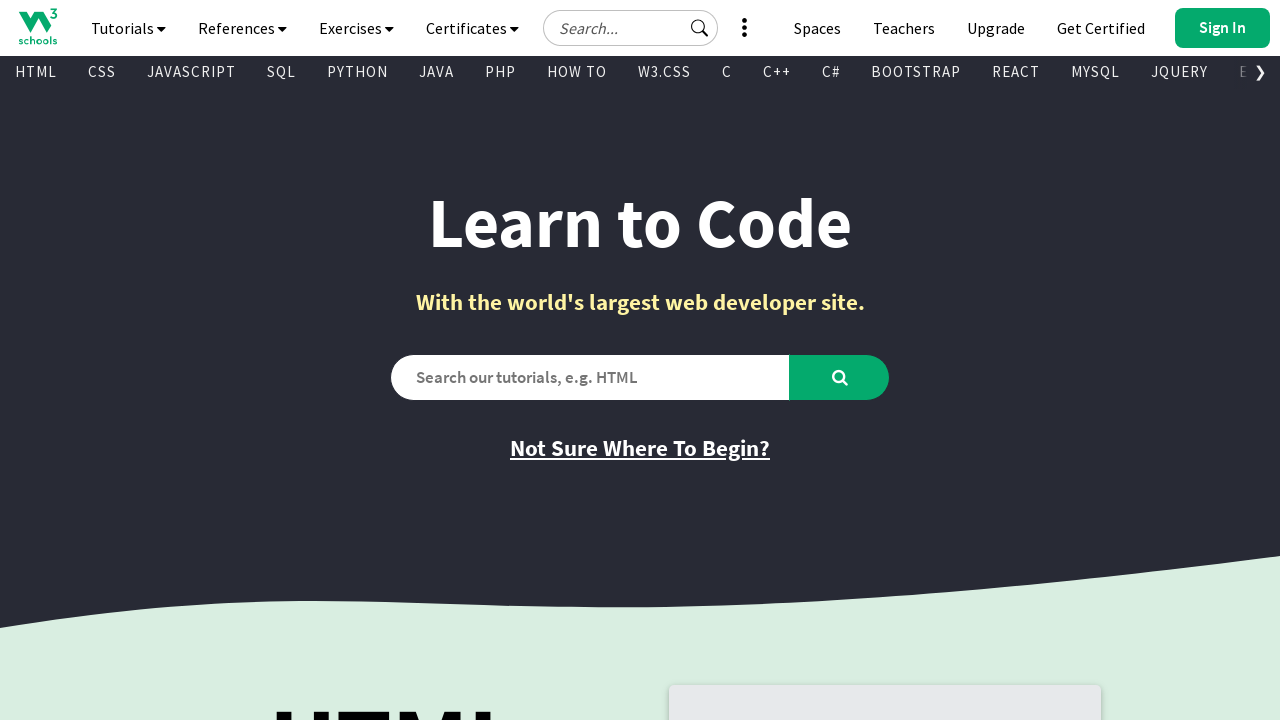

Verified initial page title is 'W3Schools Online Web Tutorials'
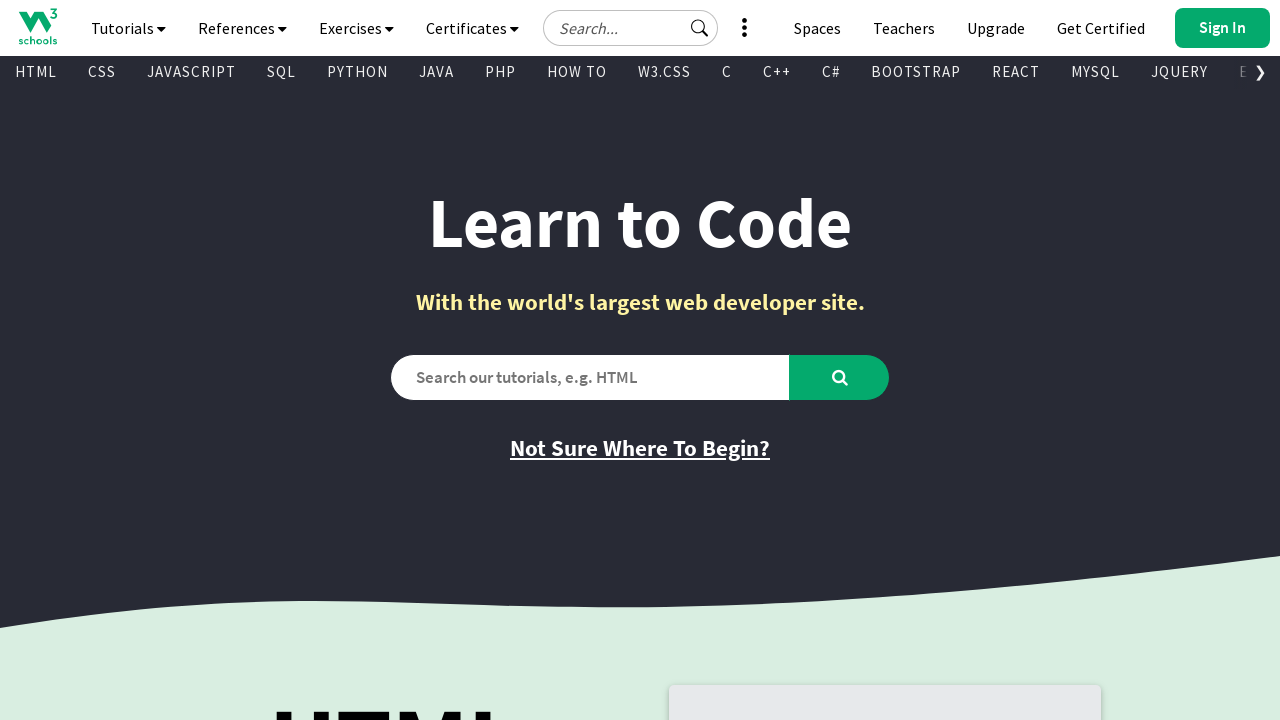

Filled search box with 'HTML Tutorial' on #search2
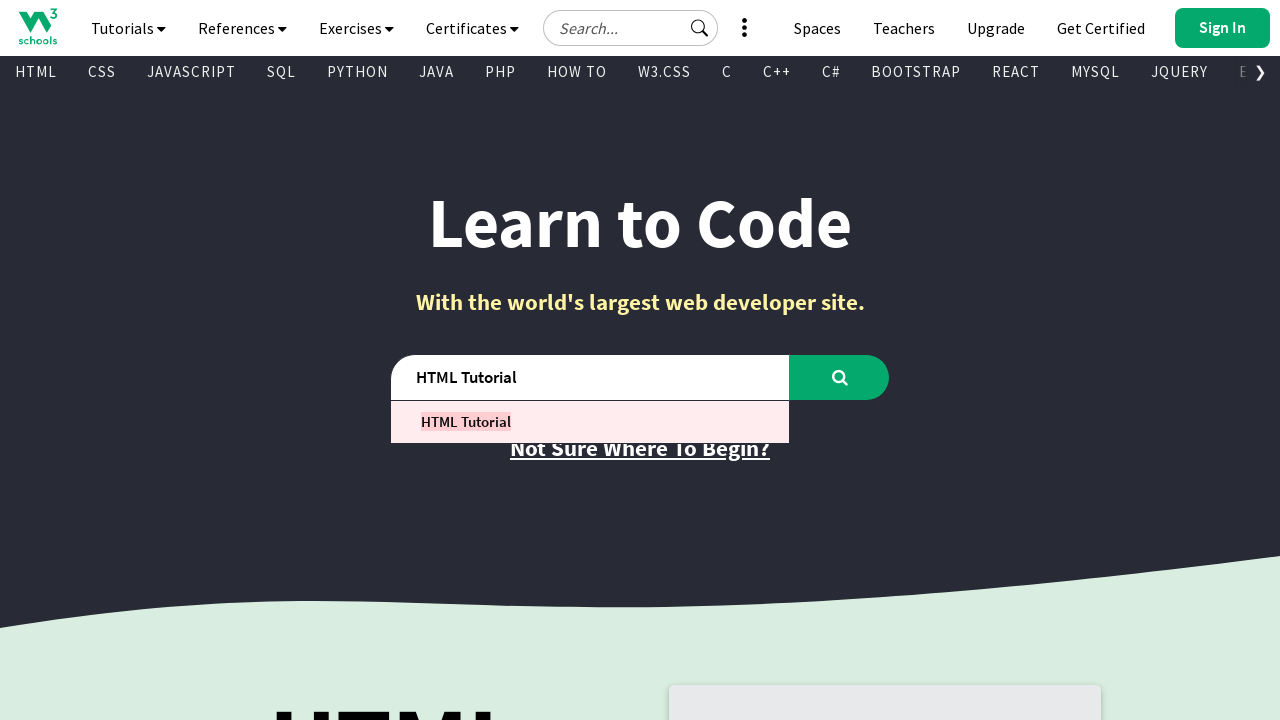

Clicked search button to search for HTML Tutorial at (840, 377) on #learntocode_searchbtn
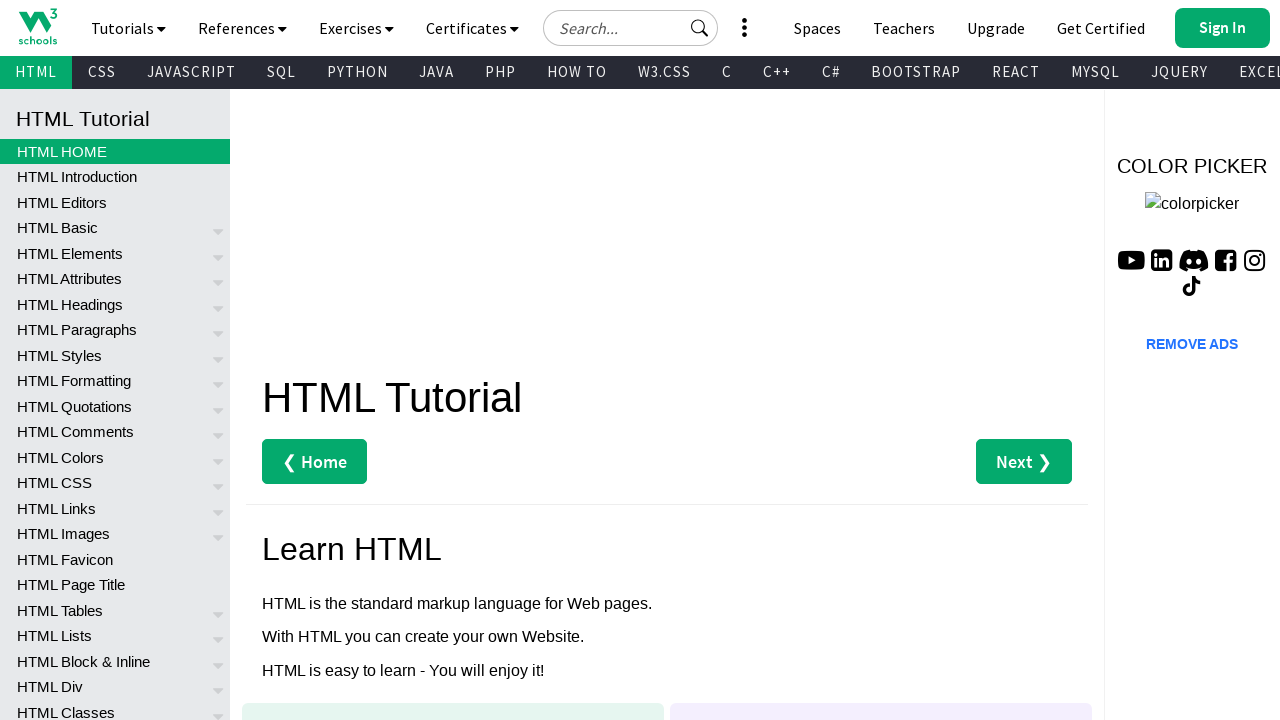

Page loaded after search
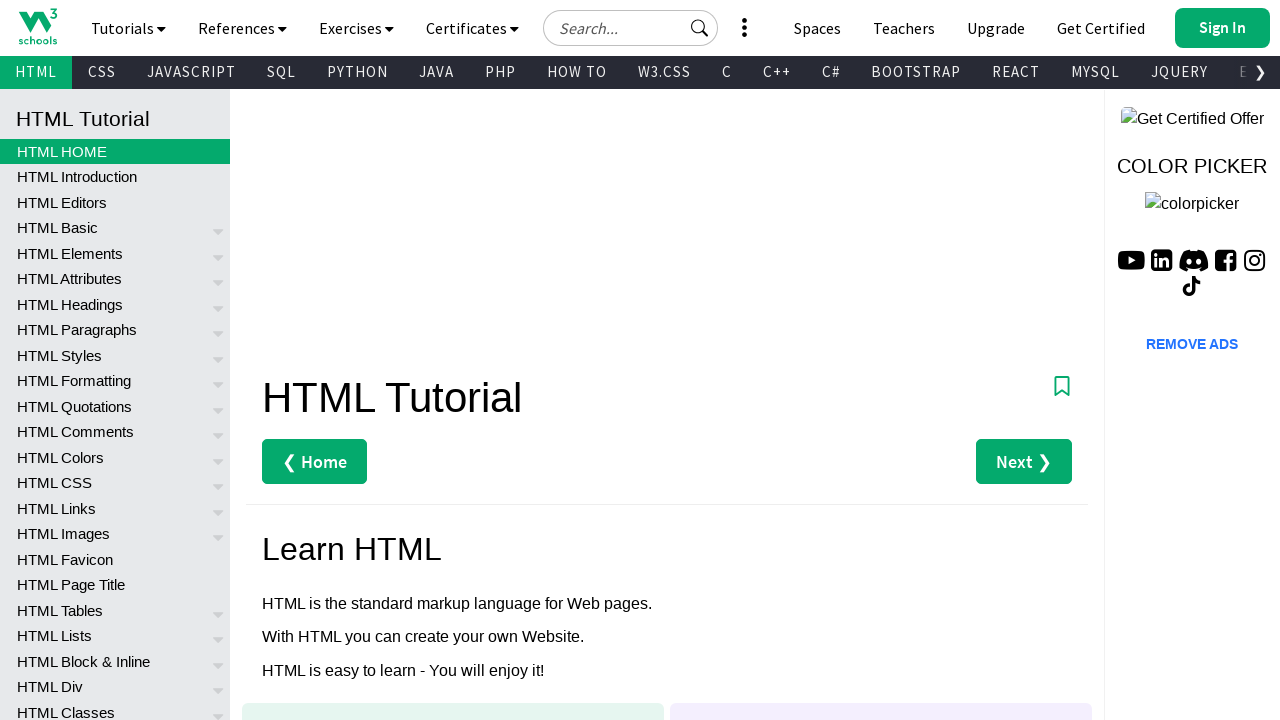

Verified navigation to HTML Tutorial page by checking page title
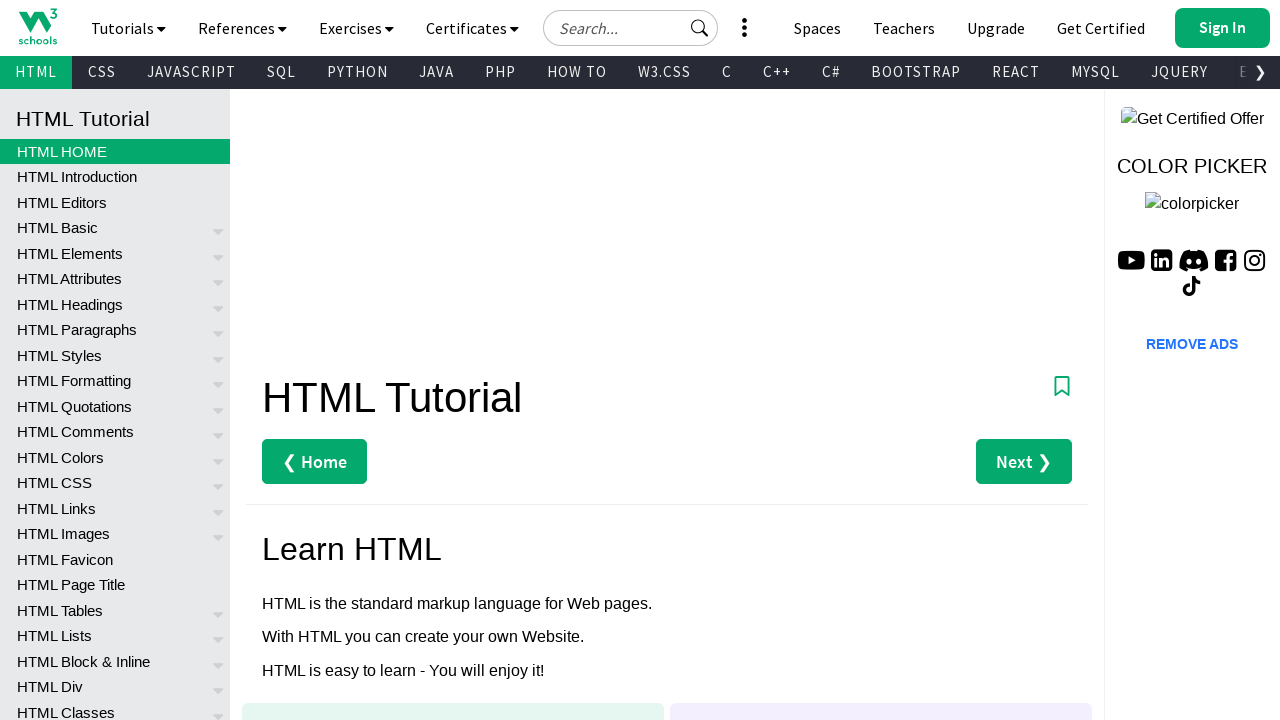

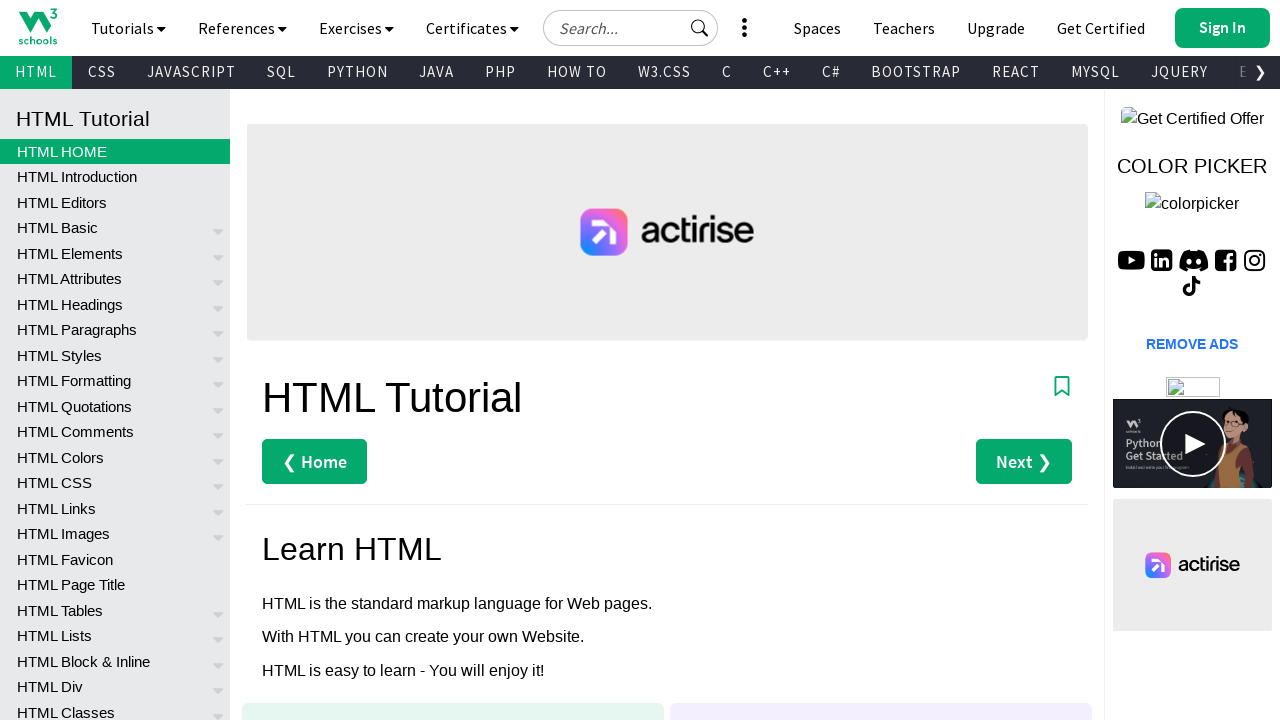